Tests jump link navigation on the PRI Trunks page by clicking each link and verifying the corresponding section is displayed

Starting URL: https://business.comcast.com/learn/phone/pri-trunks/?disablescripts=true

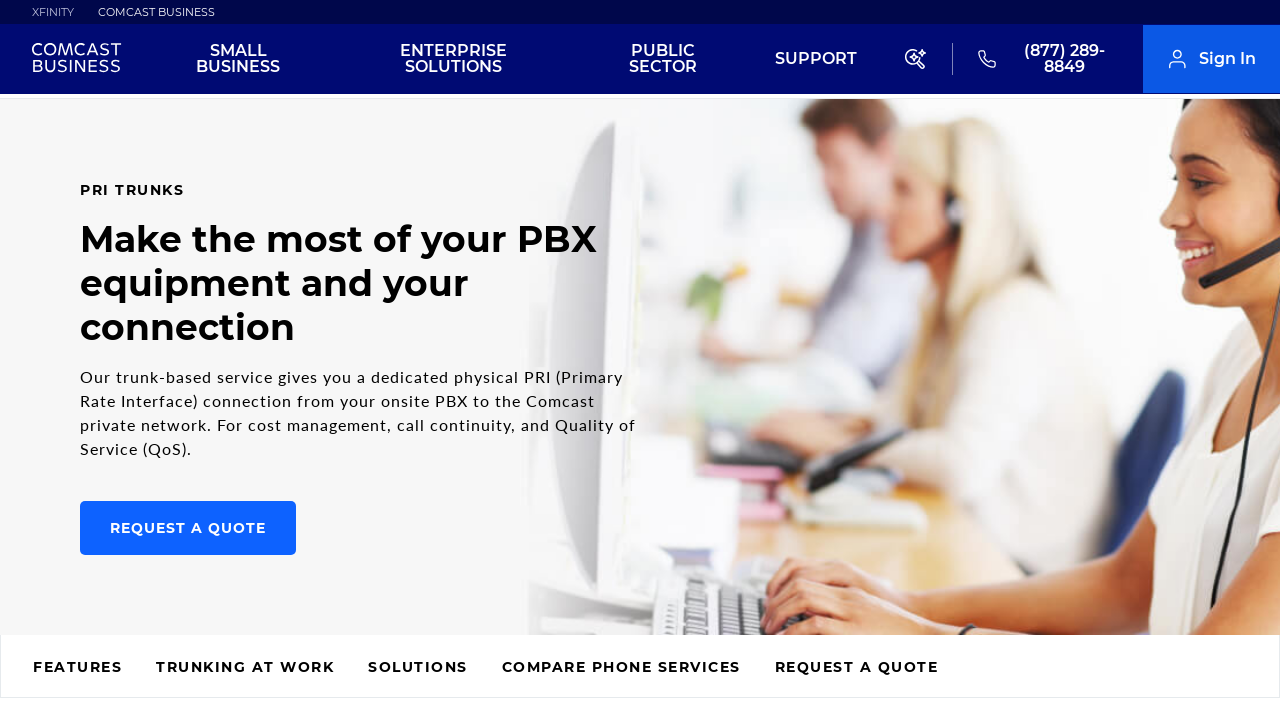

Clicked Features jump link at (78, 669) on #main > section > div.jump-links > div > ul > li:nth-child(1) > a
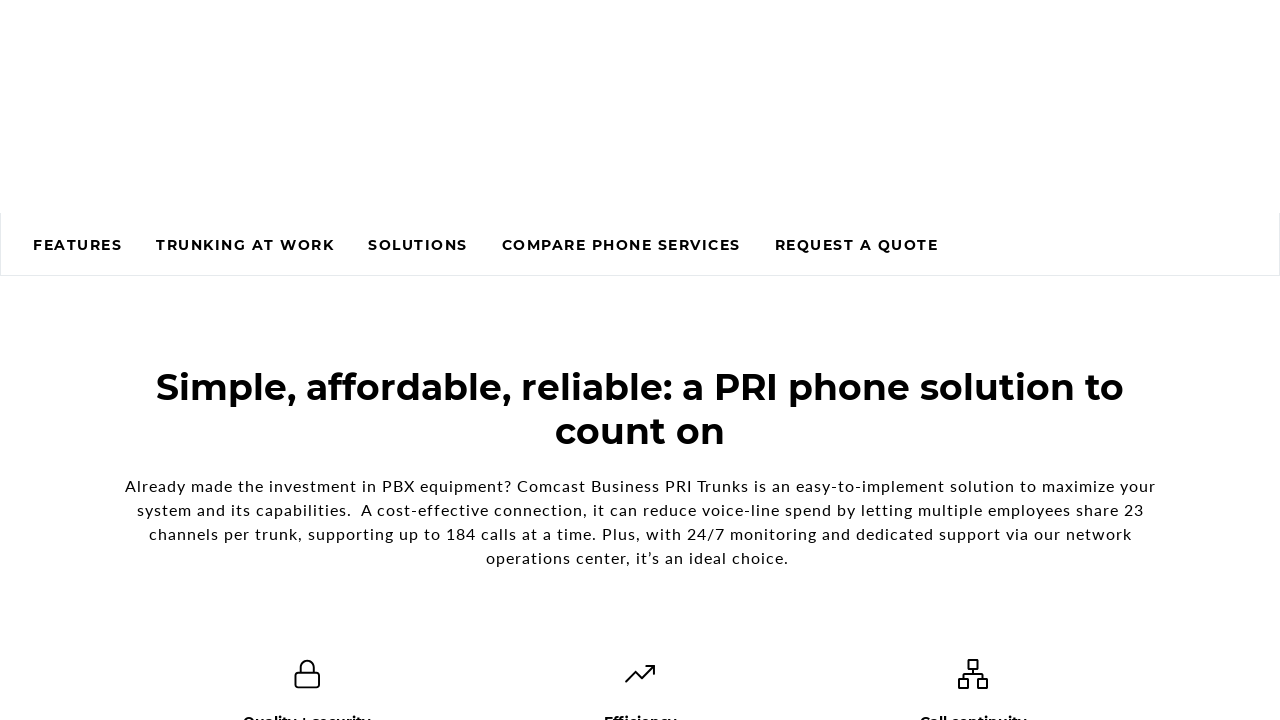

Features section is now visible
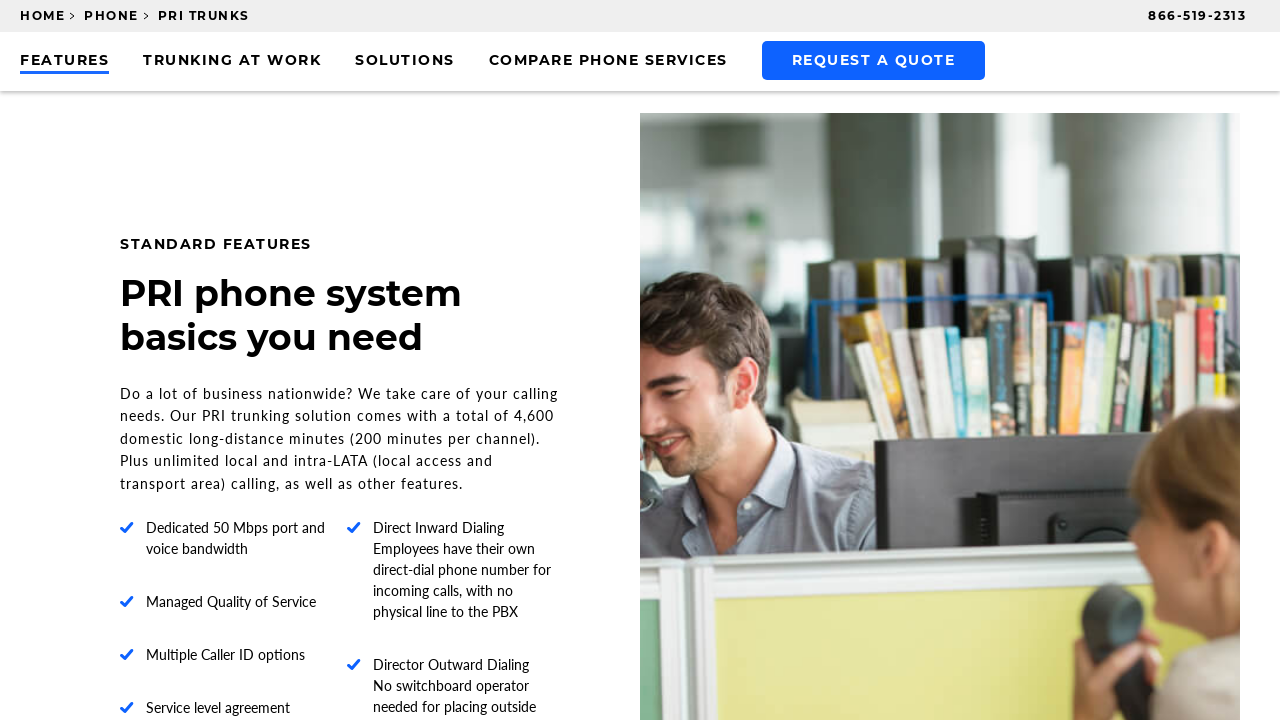

Clicked Trunking jump link at (232, 62) on #main > section > div.jump-links > div > ul > li:nth-child(2) > a
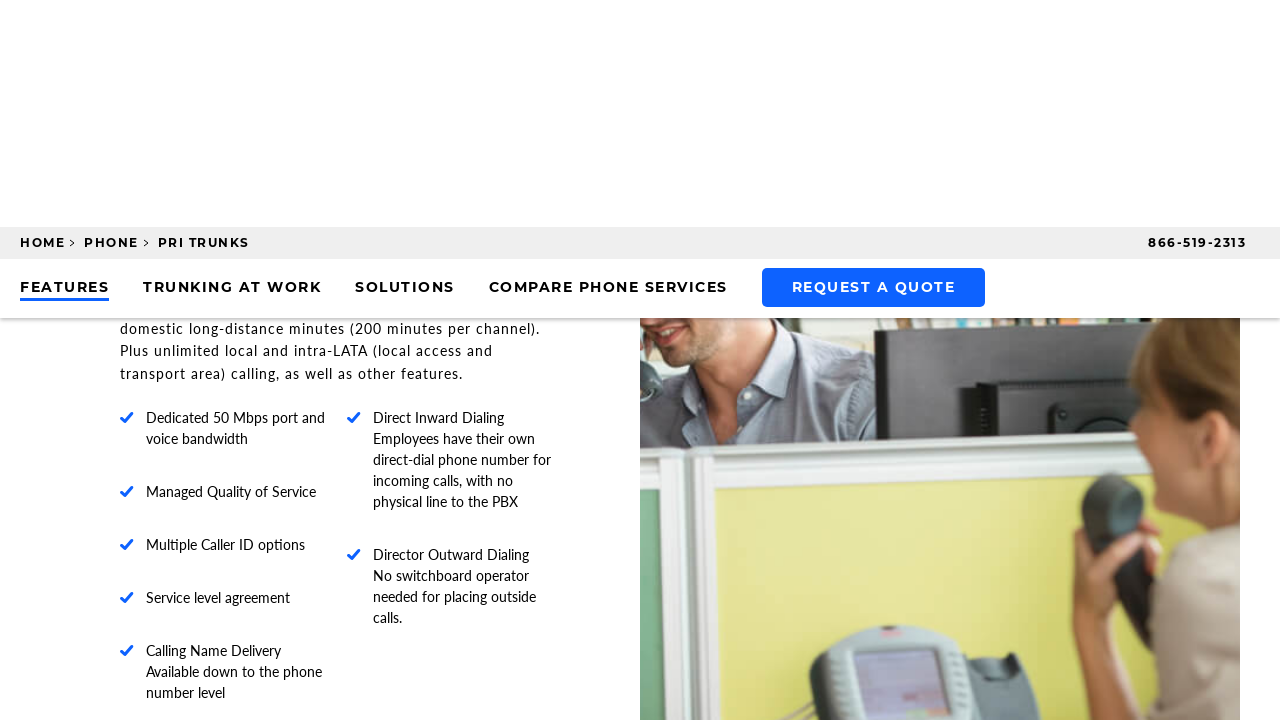

Trunking section is now visible
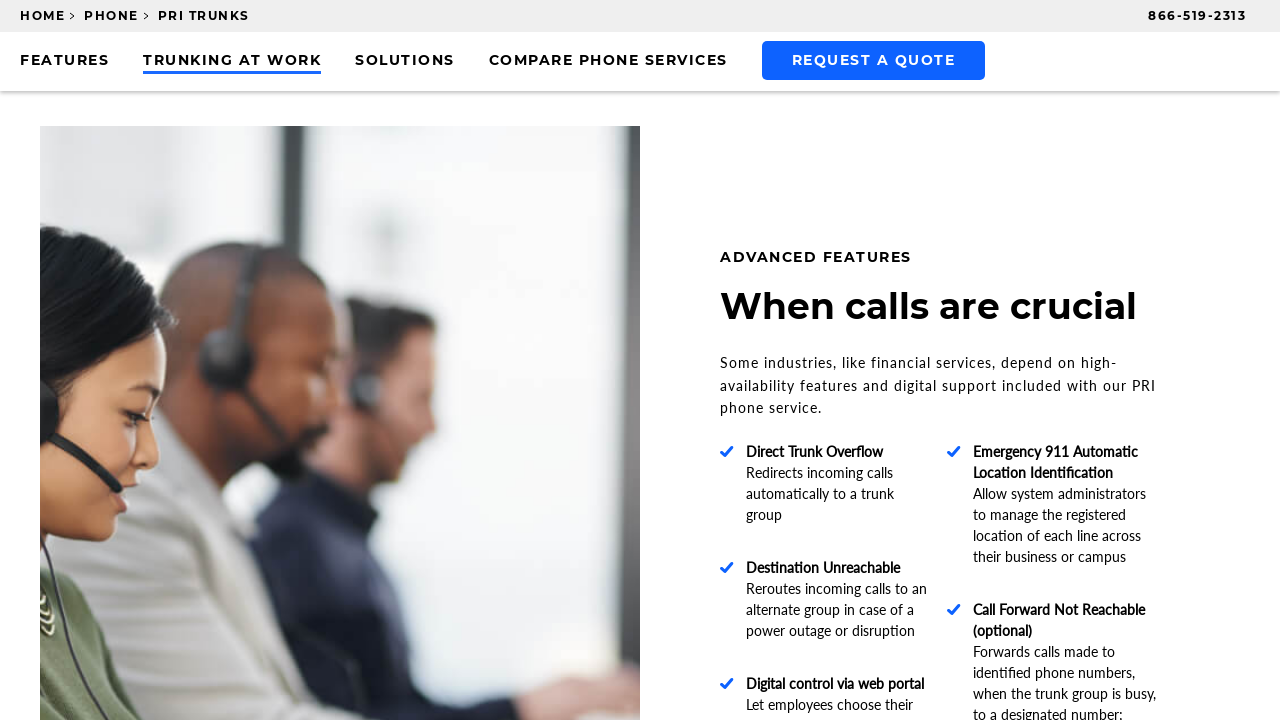

Clicked Solutions jump link at (405, 62) on #main > section > div.jump-links > div > ul > li:nth-child(3) > a
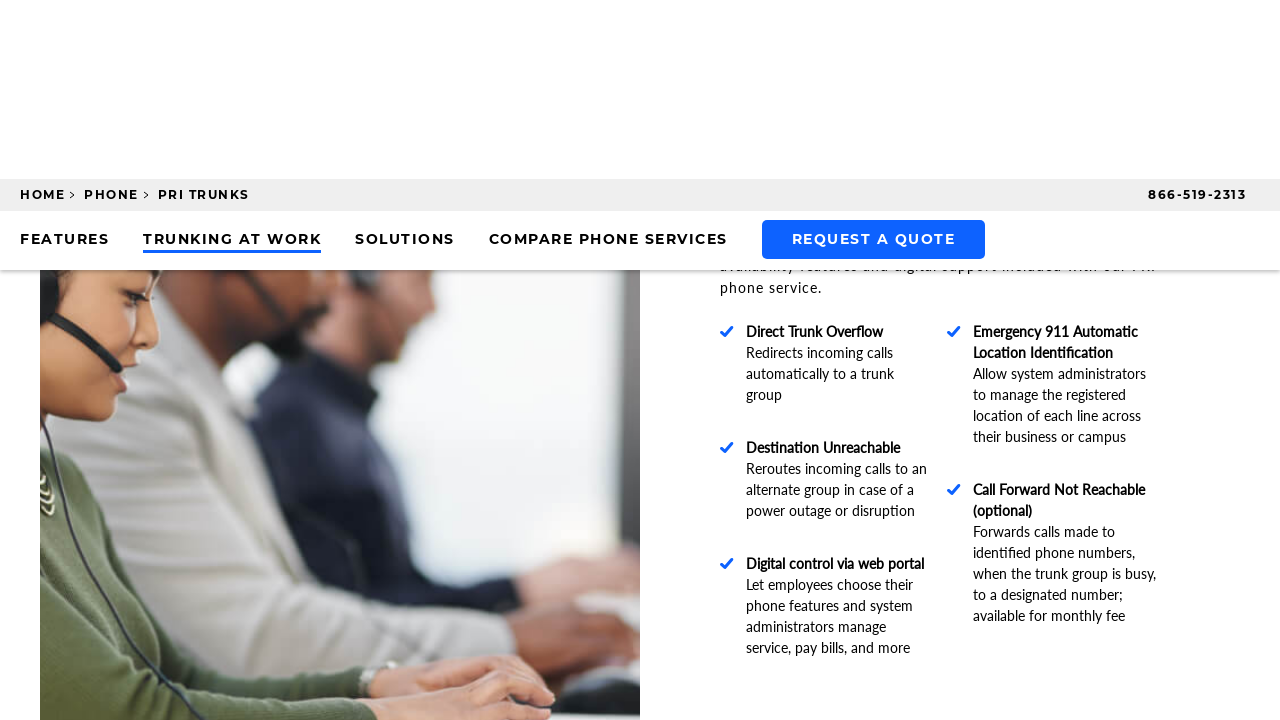

Solutions section is now visible
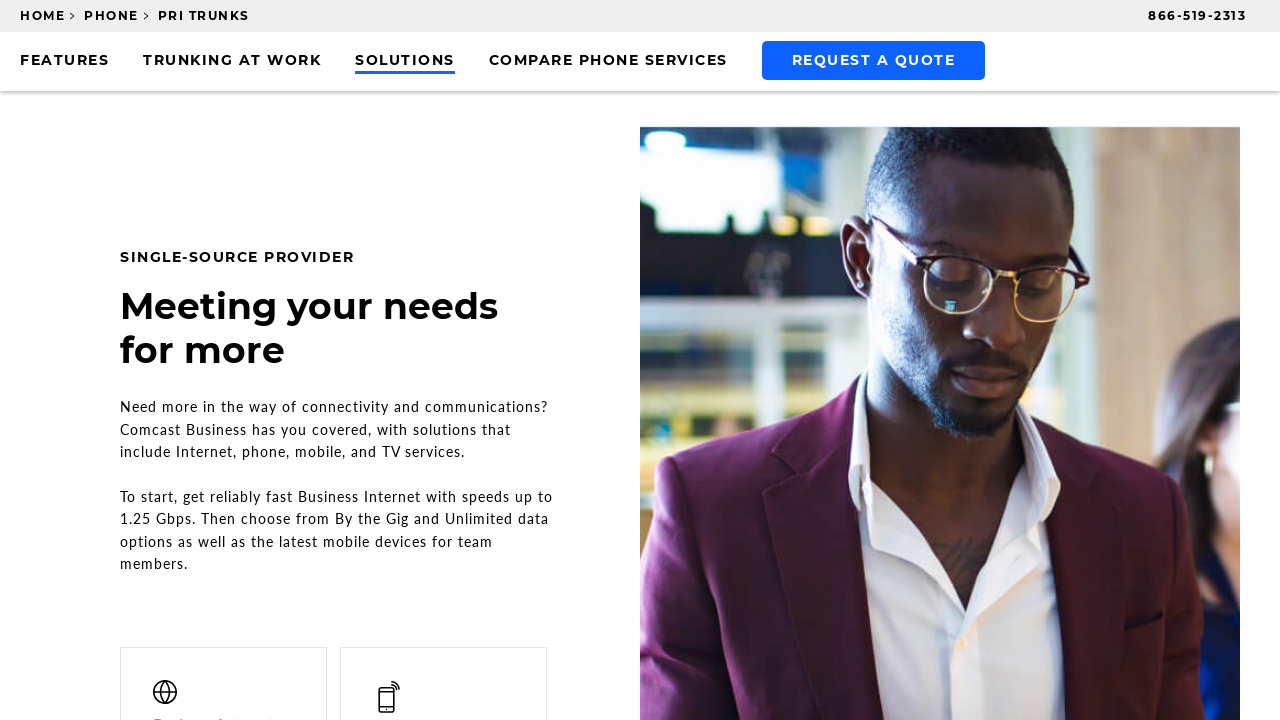

Clicked Compare Phone jump link at (608, 62) on #main > section > div.jump-links > div > ul > li:nth-child(4) > a
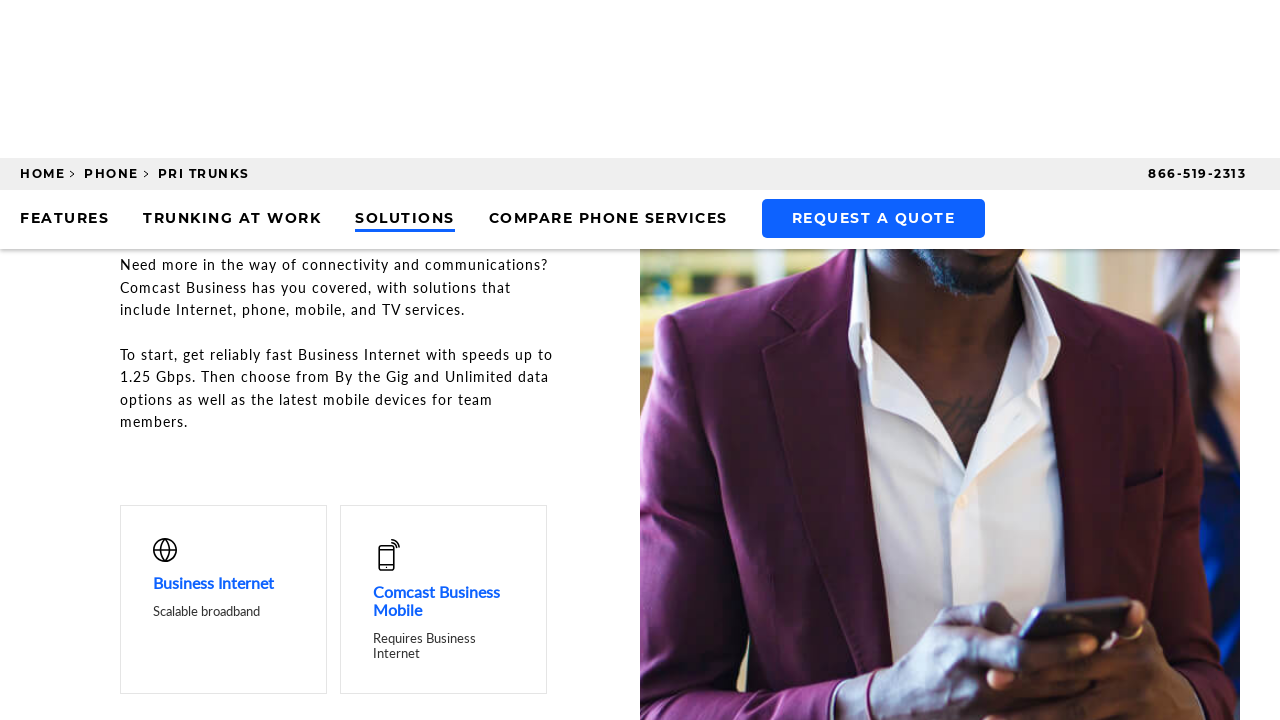

Compare phone section is now visible
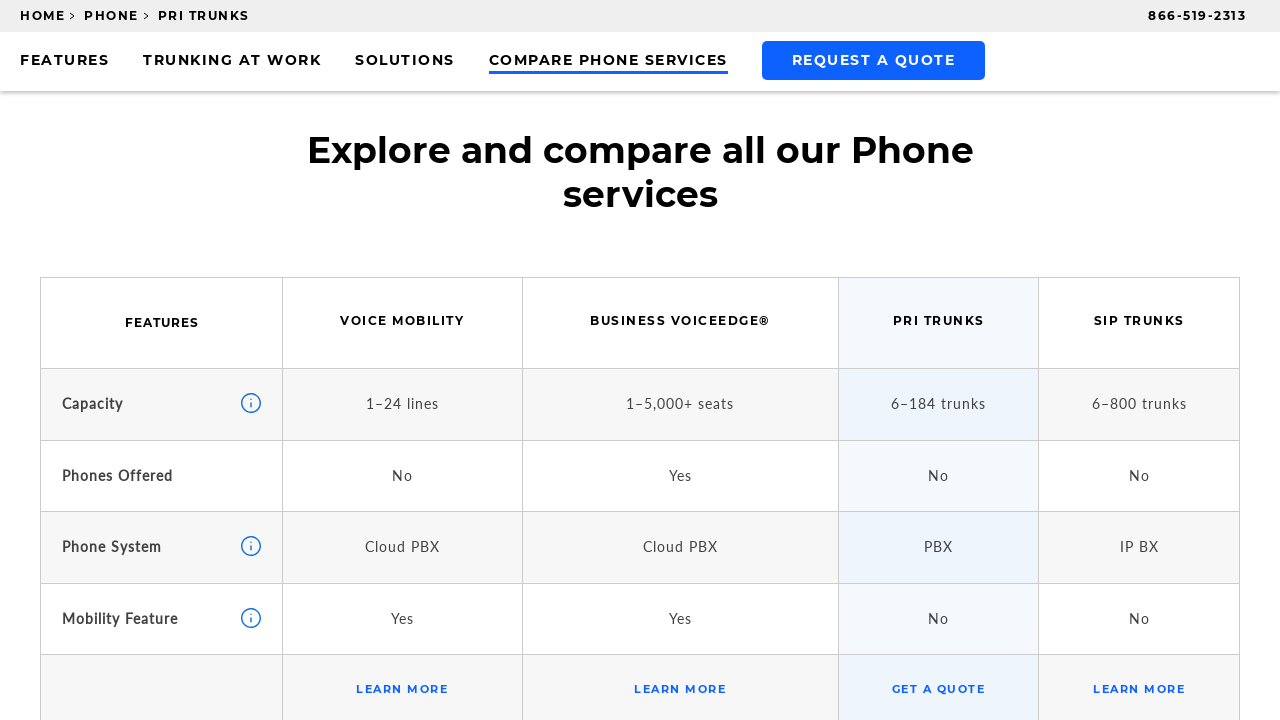

Clicked Request Quote jump link at (873, 60) on #main > section > div.jump-links > div > ul > li:nth-child(5) > a
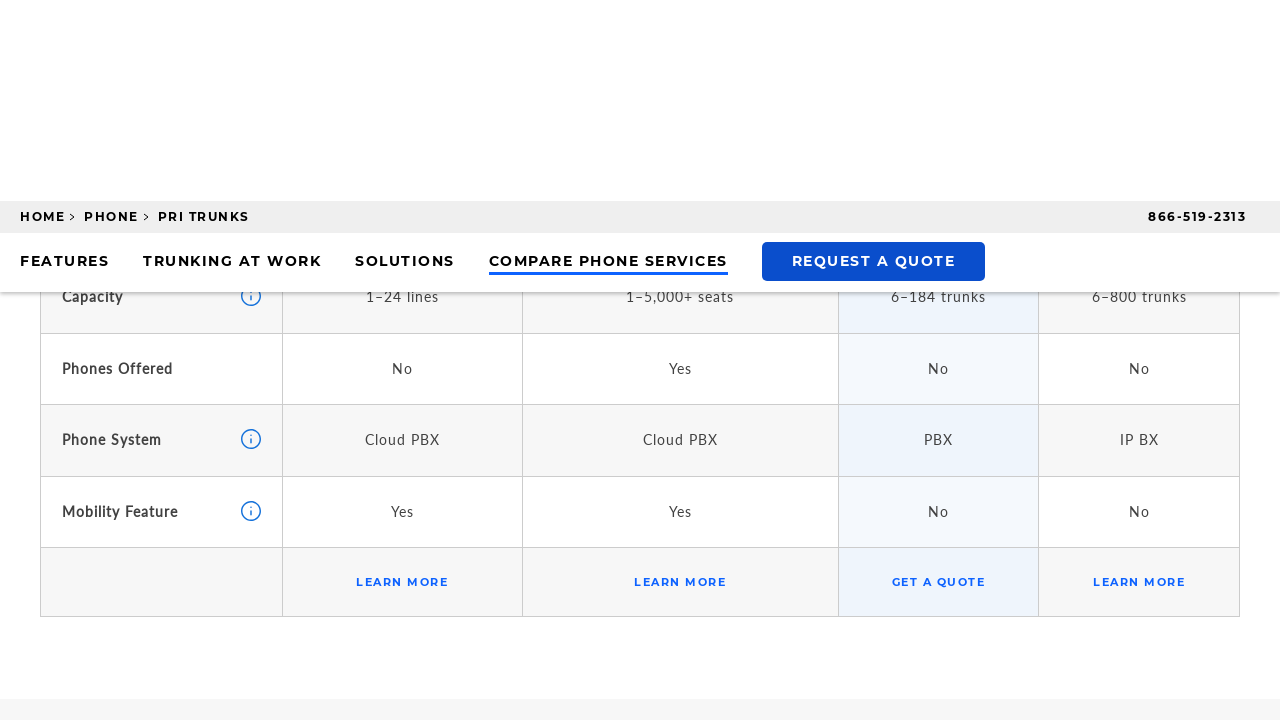

Lead form is now visible
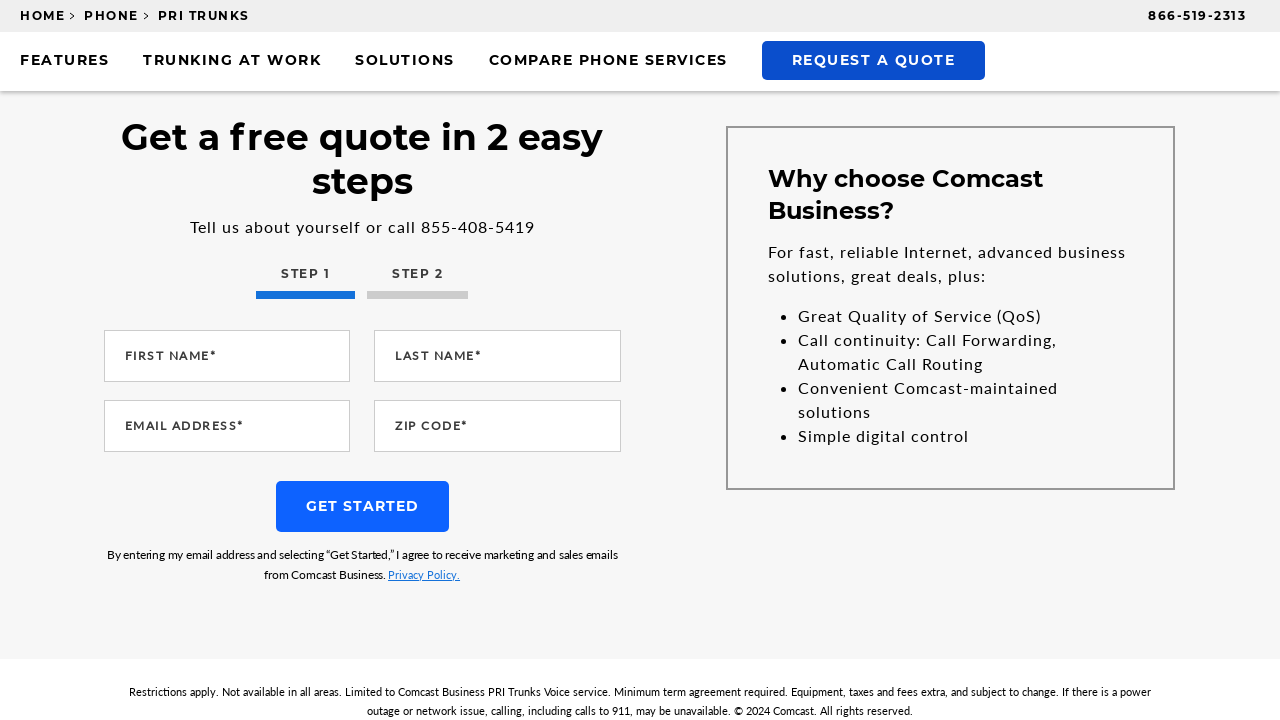

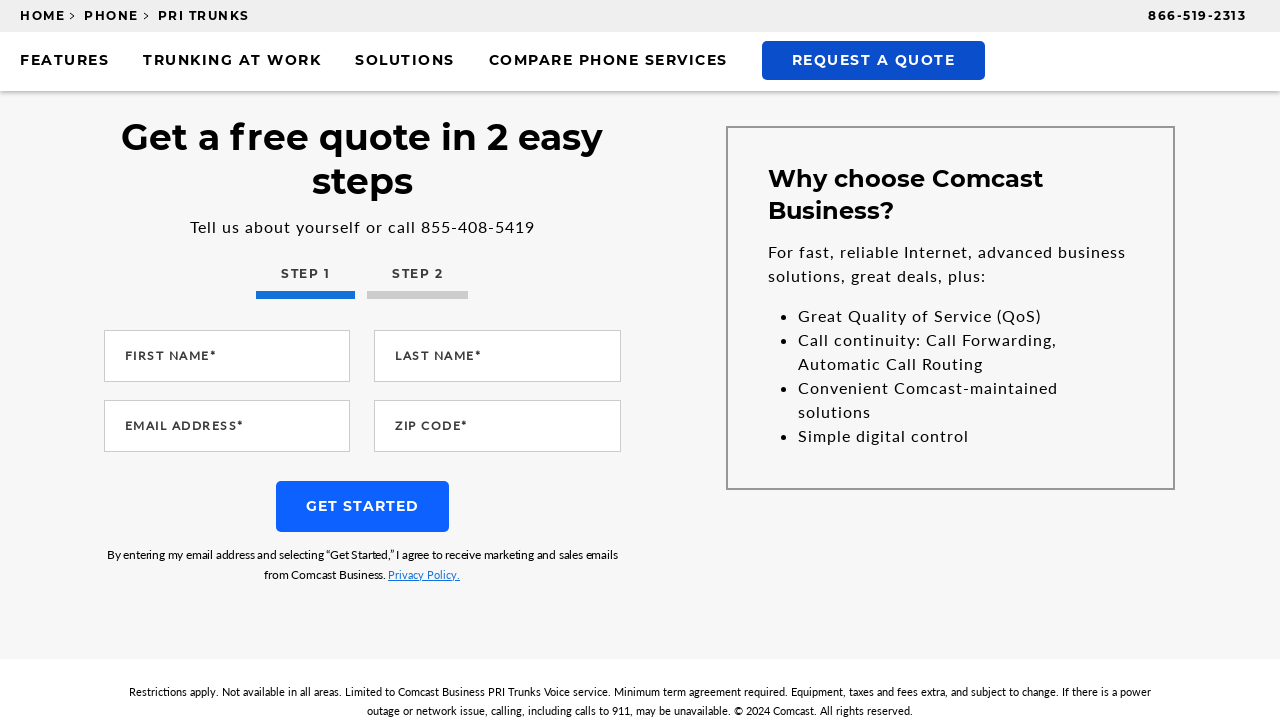